Tests radio button selection functionality by finding and clicking the hockey radio button from a group of sport radio buttons

Starting URL: https://practice.cydeo.com/radio_buttons

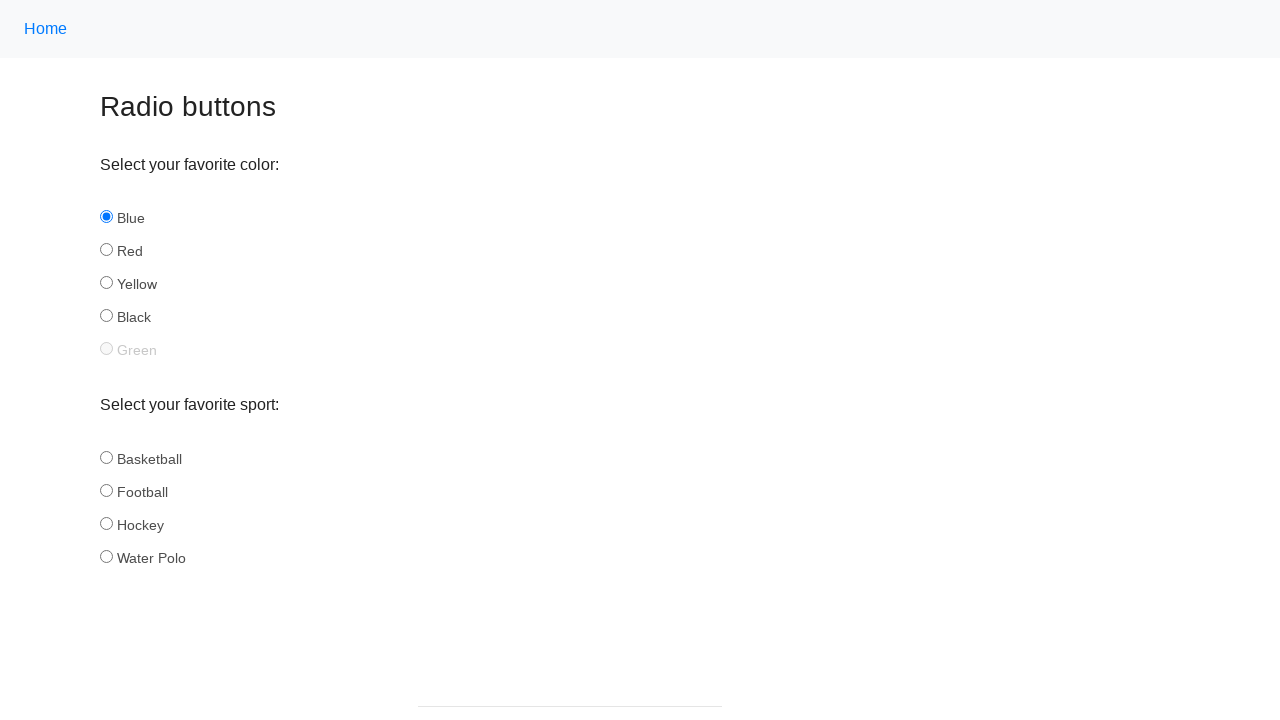

Navigated to radio buttons practice page
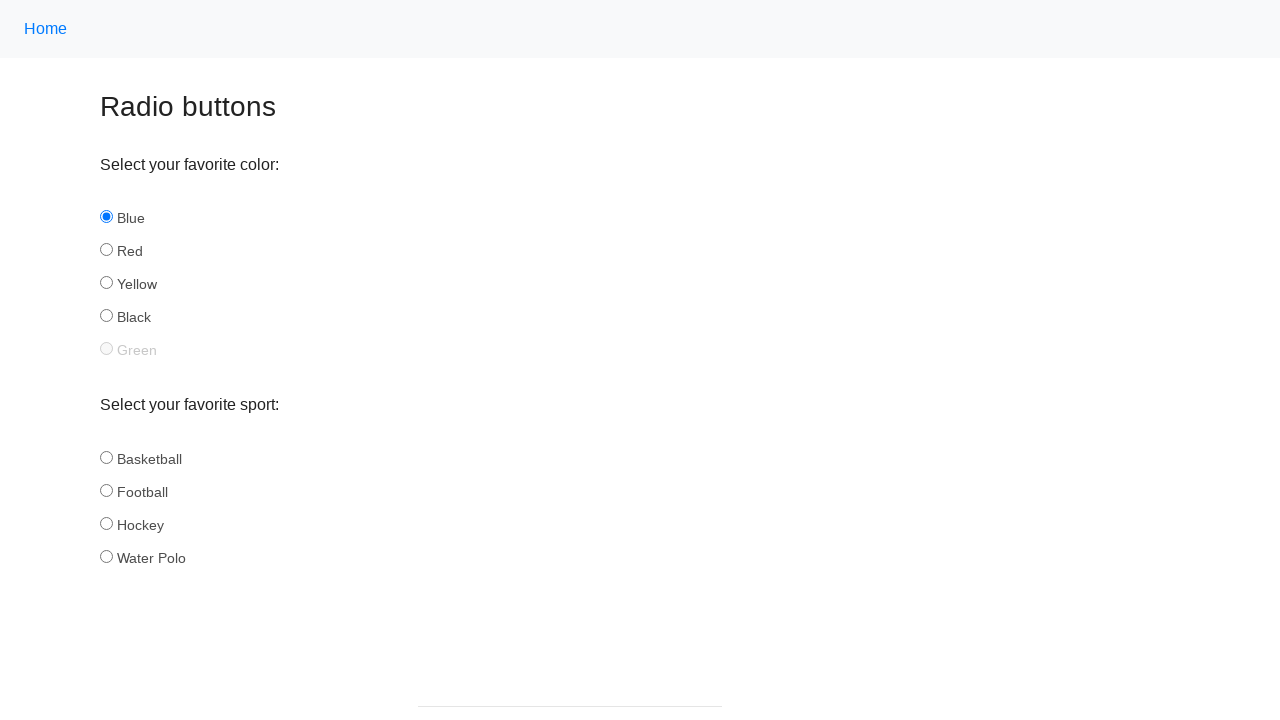

Located all sport radio buttons
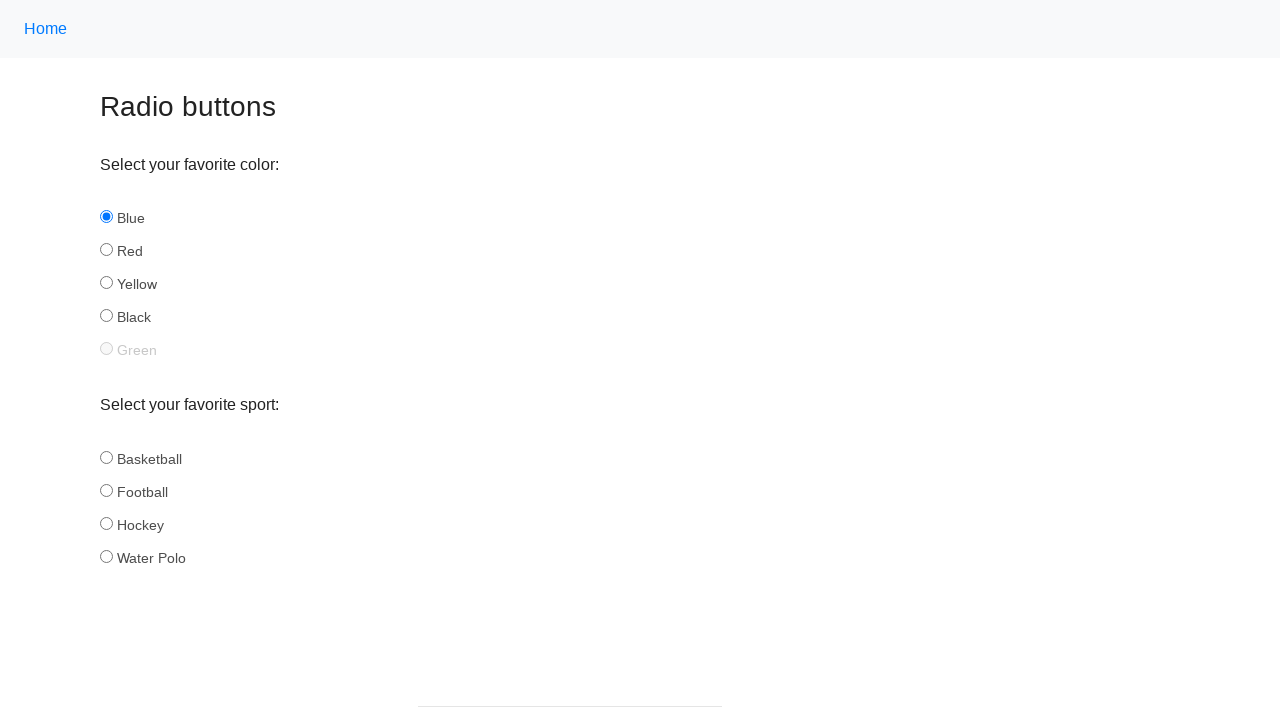

Clicked the hockey radio button
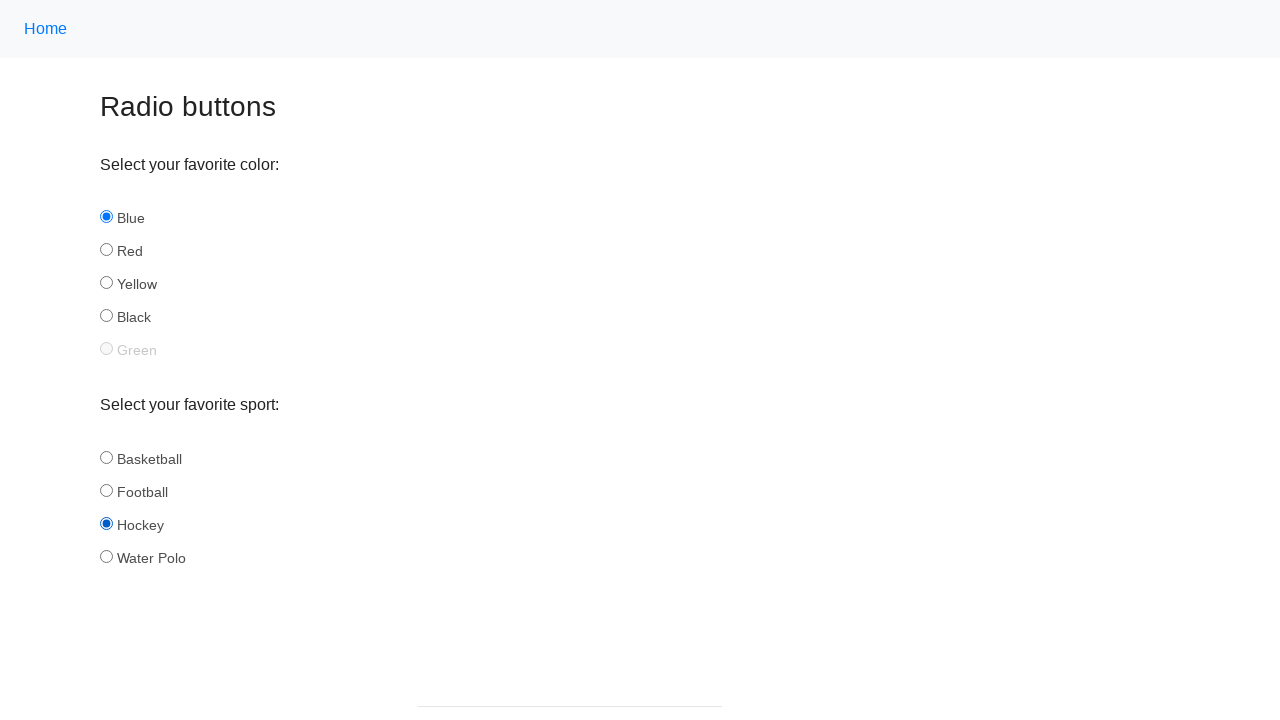

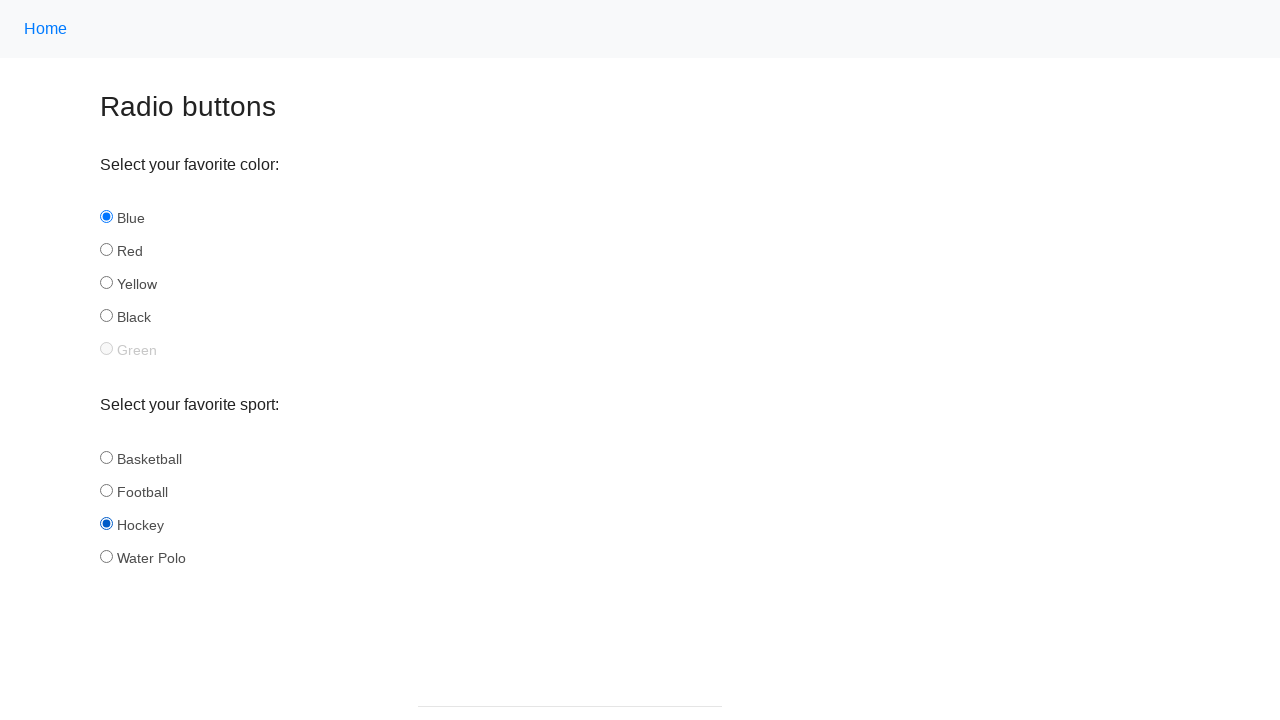